Tests page scrolling functionality by scrolling down 250 pixels using JavaScript execution

Starting URL: https://testautomationpractice.blogspot.com/

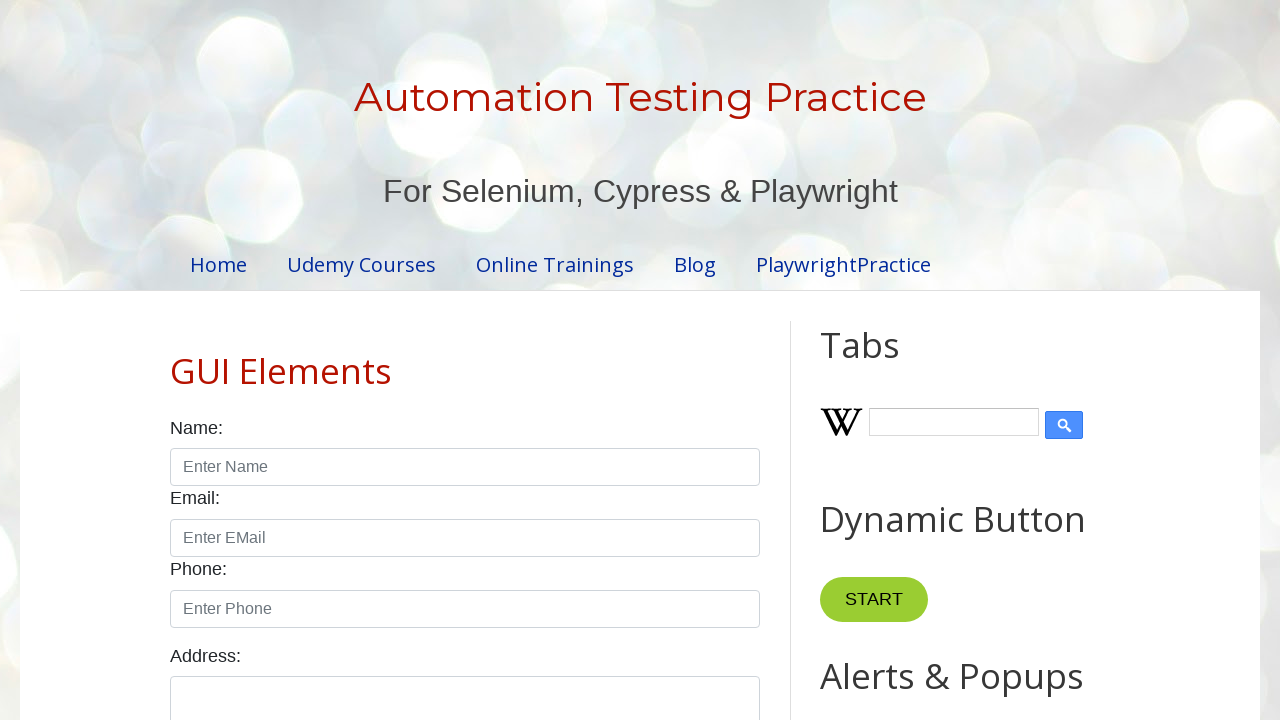

Navigated to test automation practice blog
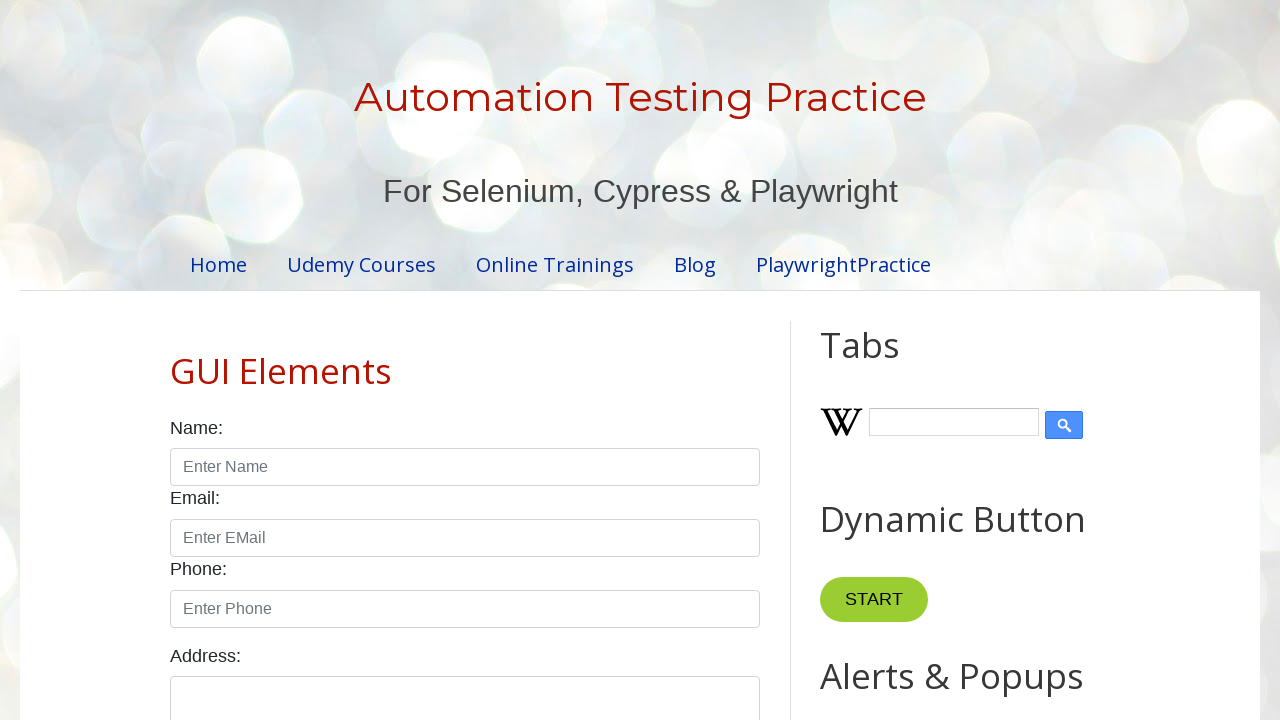

Scrolled down the page by 250 pixels using JavaScript
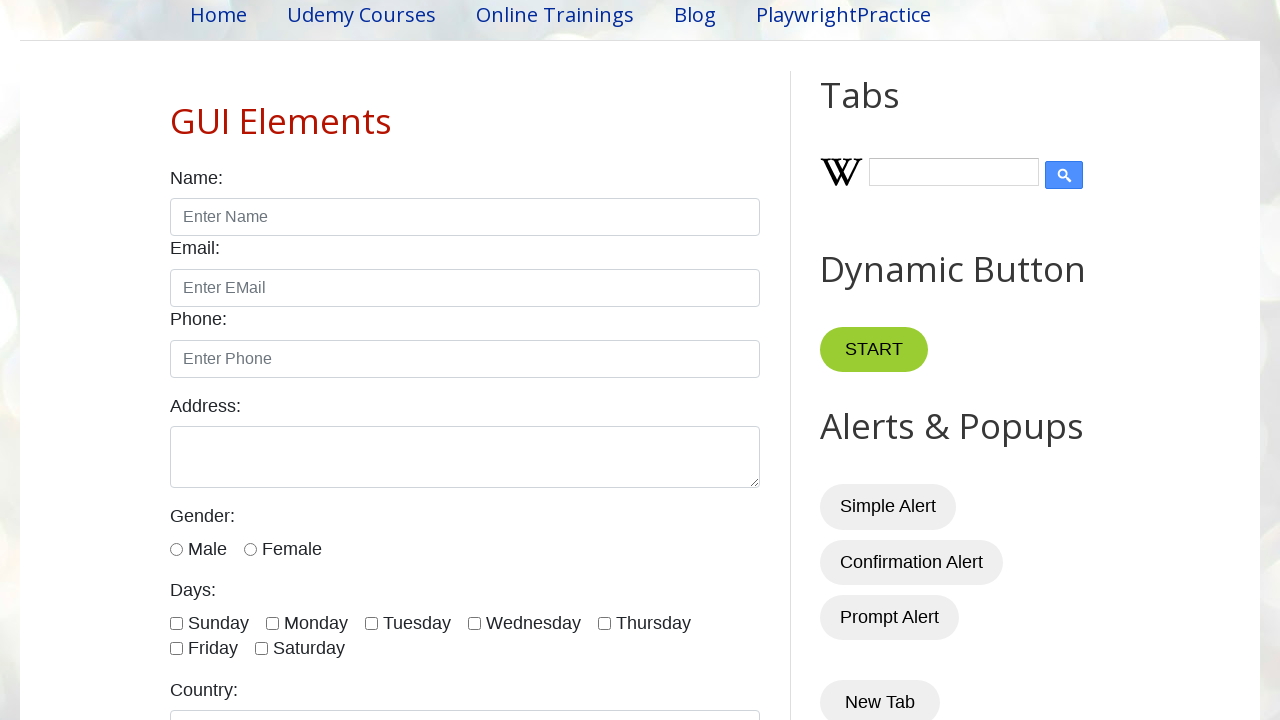

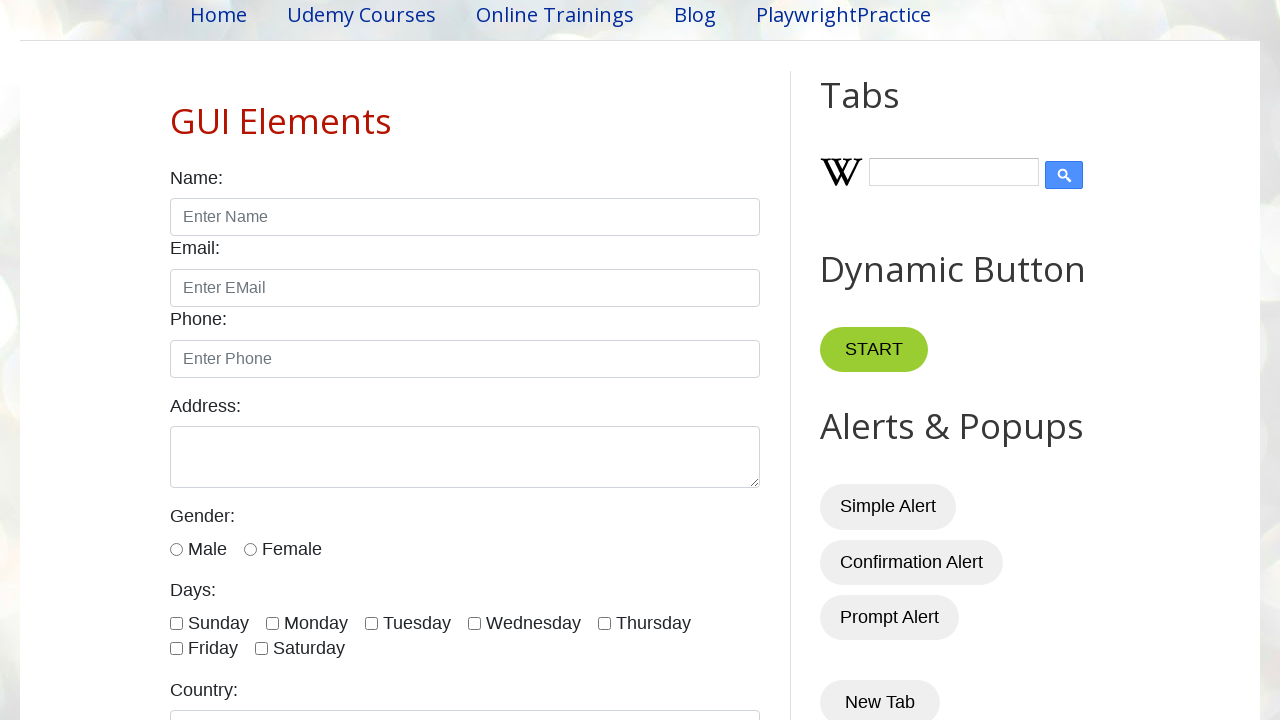